Tests JavaScript prompt alert functionality by interacting with an iframe, triggering a prompt dialog, entering text, and verifying the result is displayed on the page

Starting URL: https://www.w3schools.com/js/tryit.asp?filename=tryjs_prompt

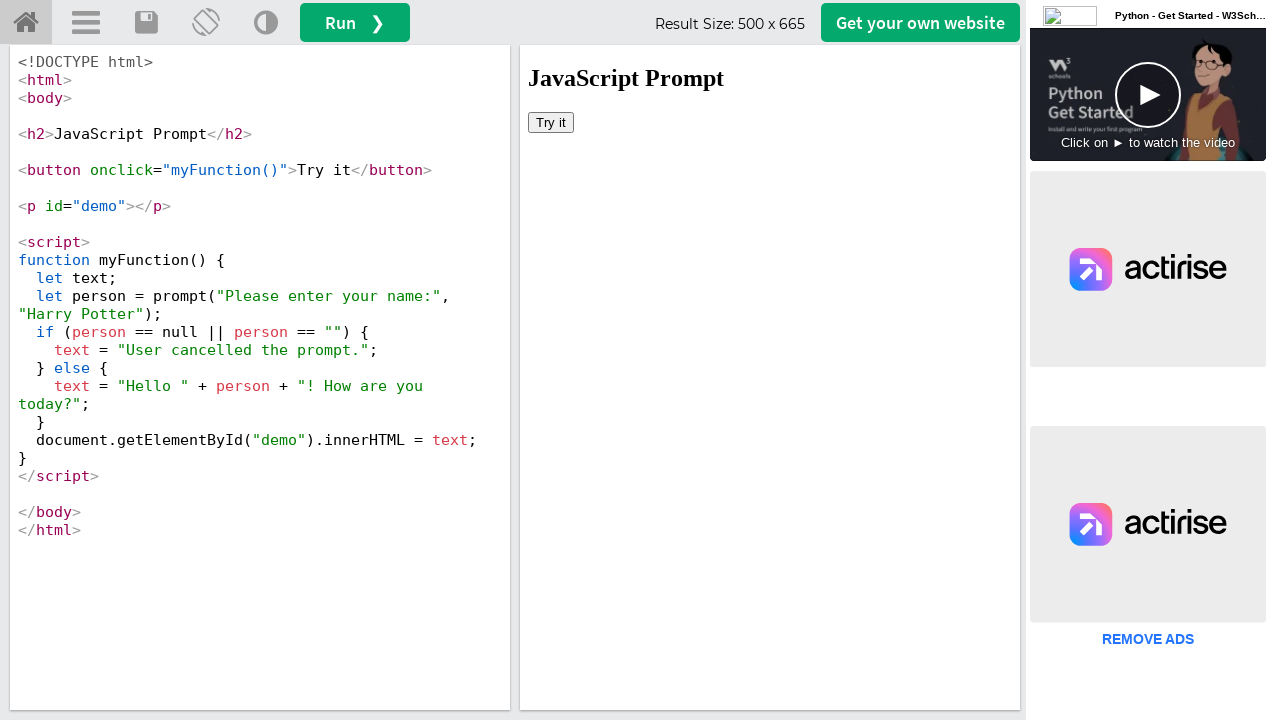

Located iframe with demo content
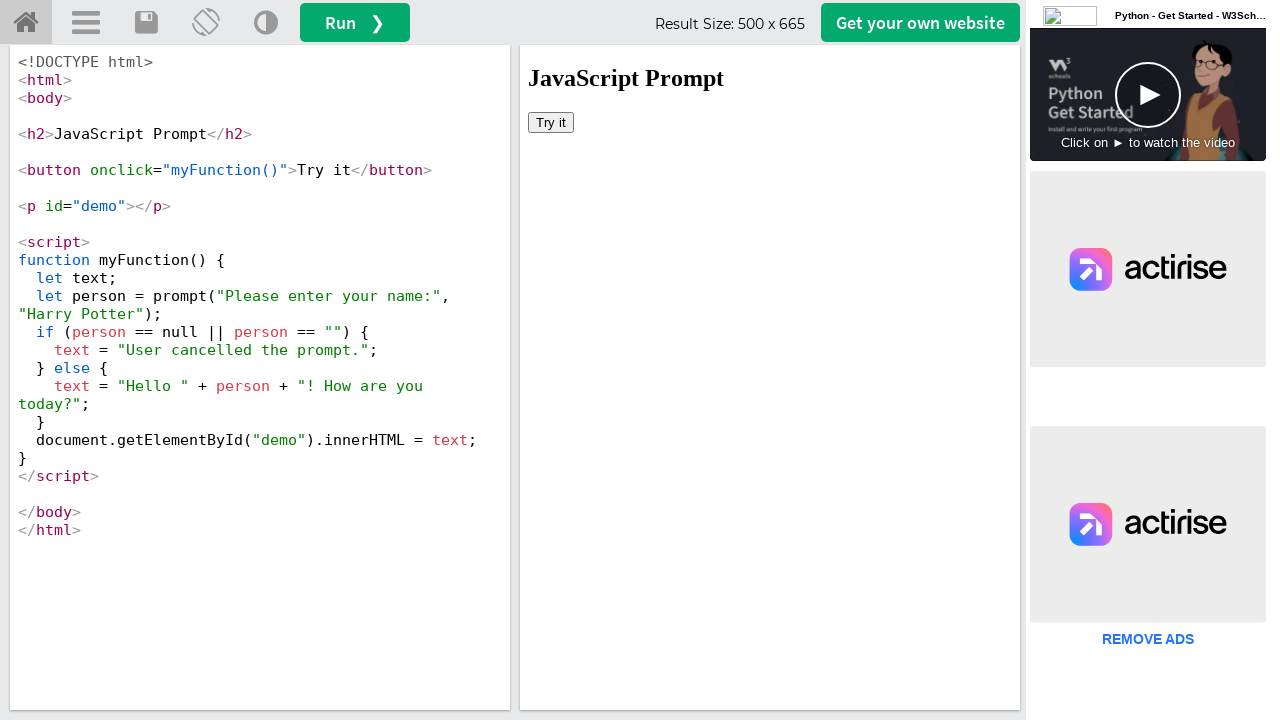

Clicked 'Try it' button to trigger JavaScript prompt at (551, 122) on #iframeResult >> nth=0 >> internal:control=enter-frame >> button:has-text('Try i
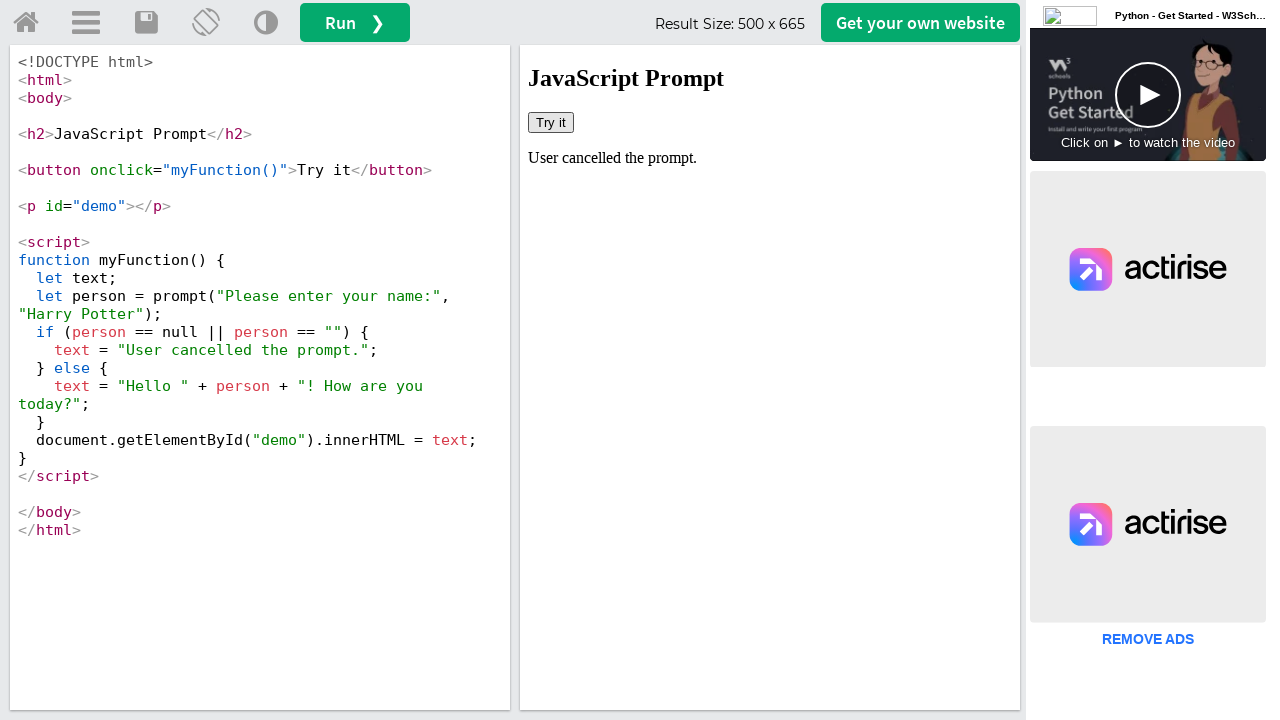

Set up dialog handler to accept prompt with text 'Rebecca'
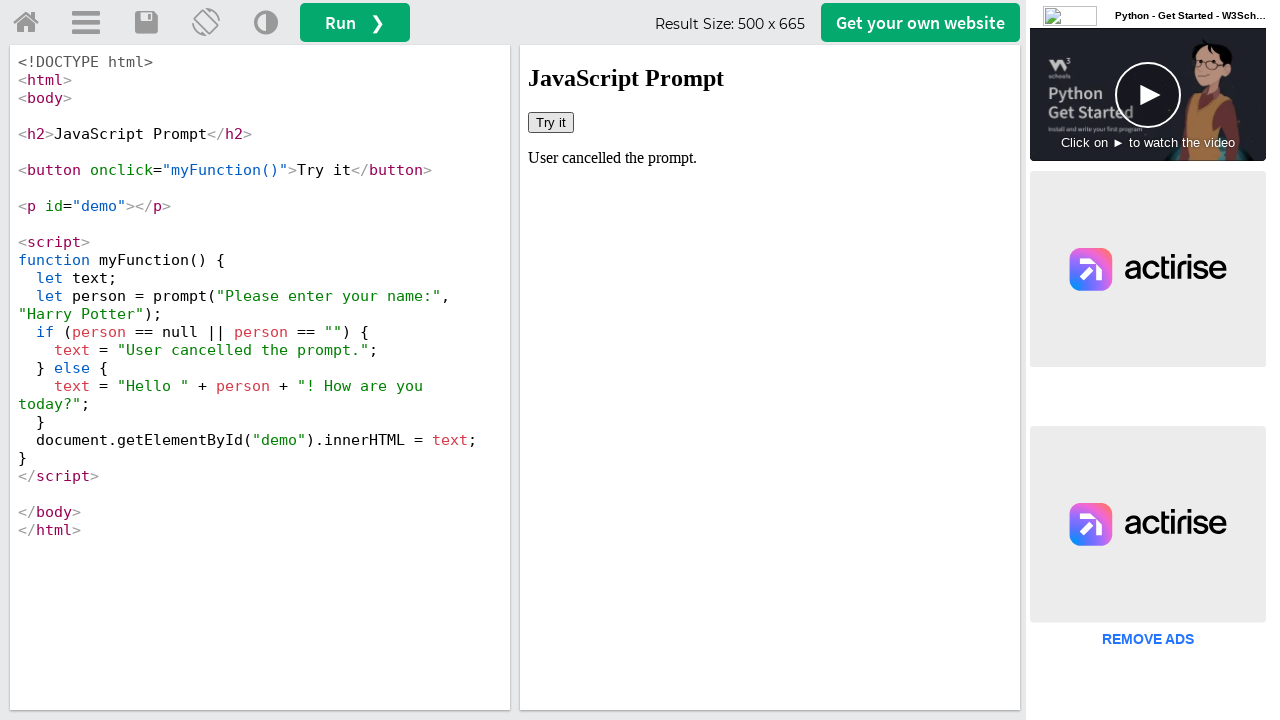

Retrieved text content from demo element
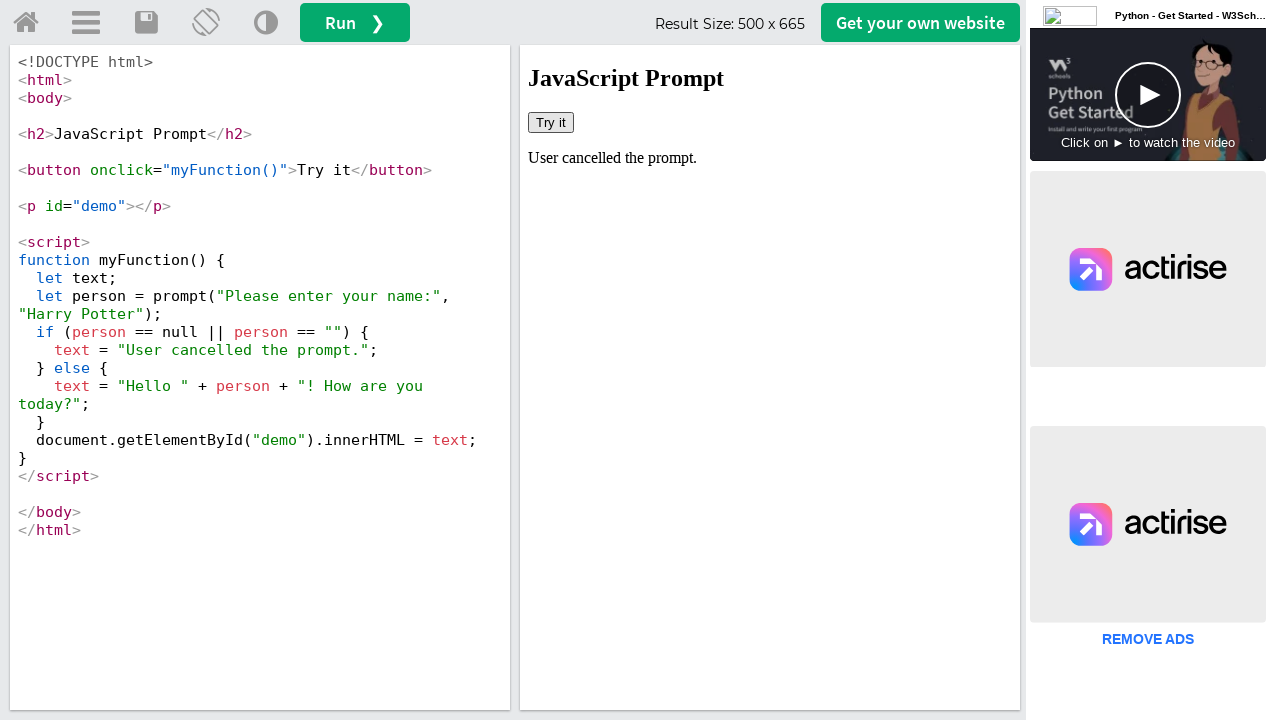

Verification failed - 'Rebecca' not found in demo text: User cancelled the prompt.
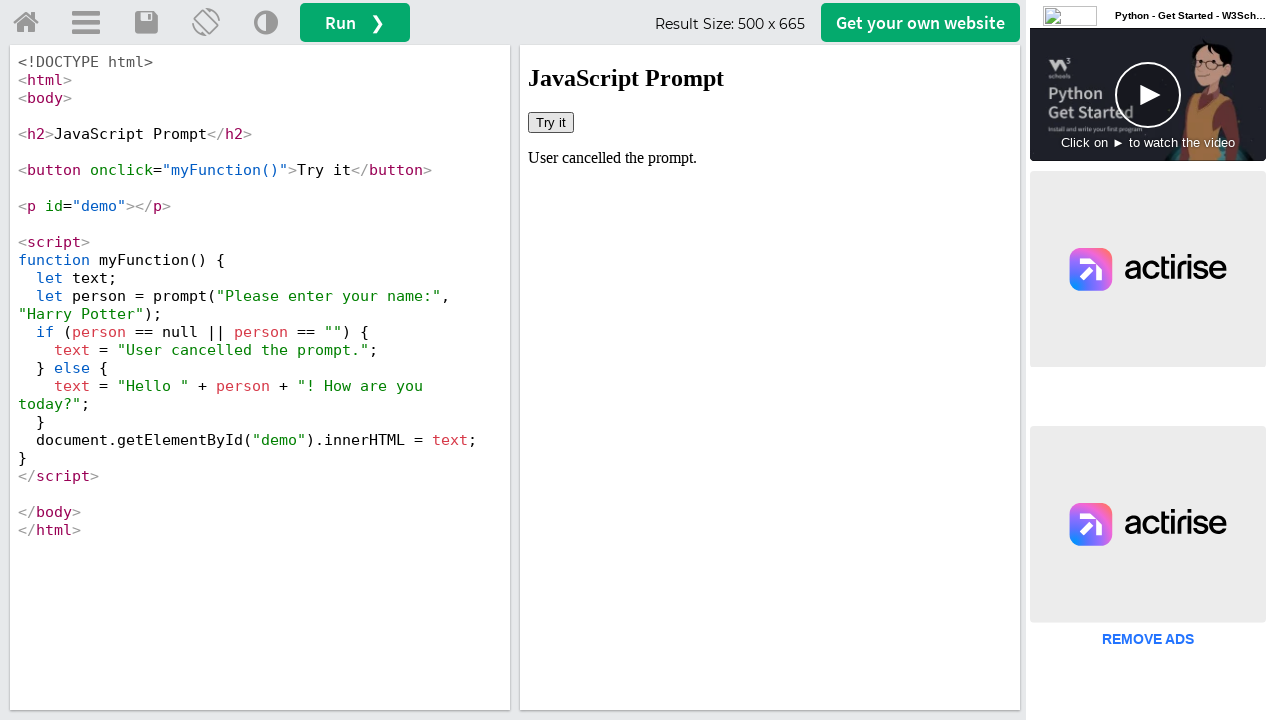

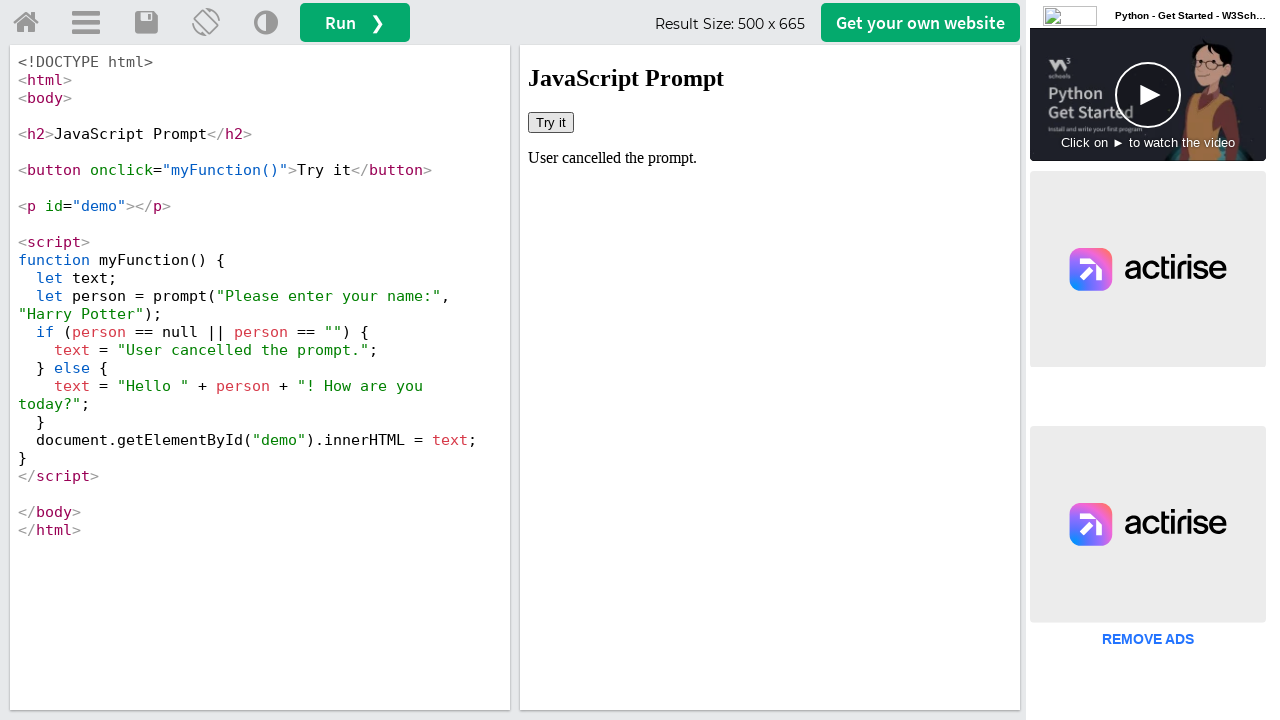